Tests that the NP website contains the word "courses" or "course" in the page content

Starting URL: https://www.np.edu.sg

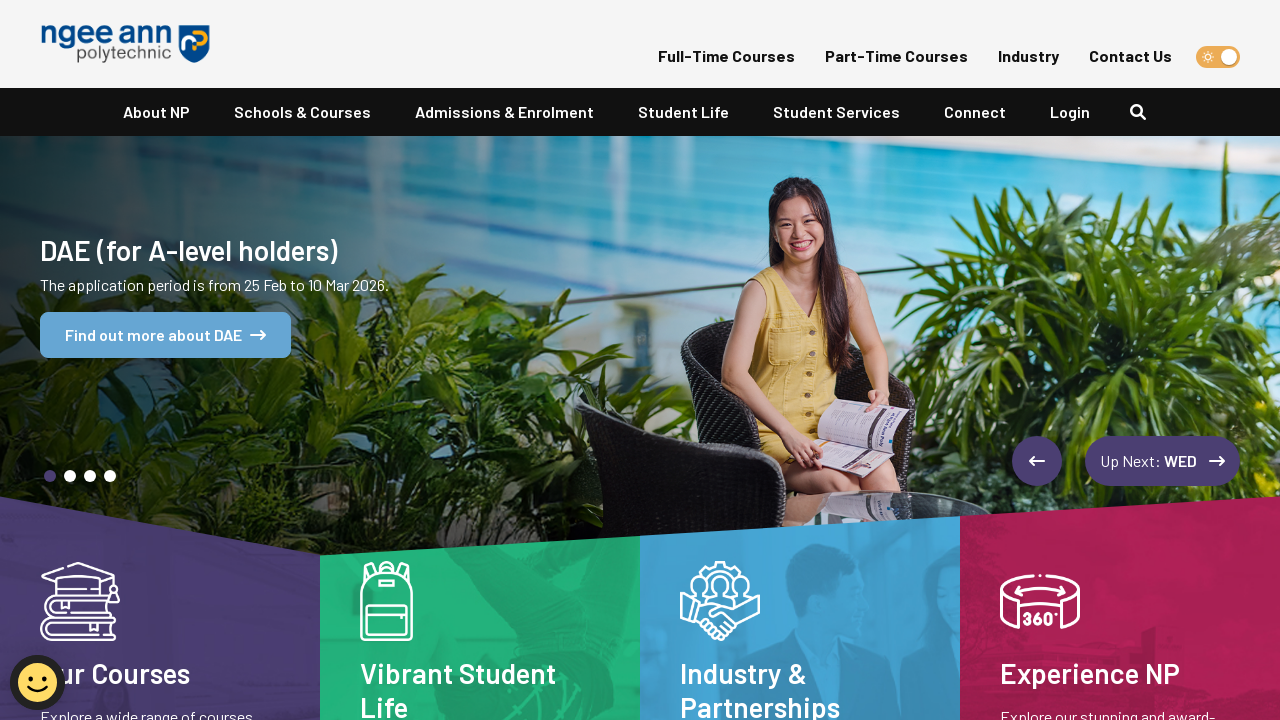

Waited for page to reach domcontentloaded state
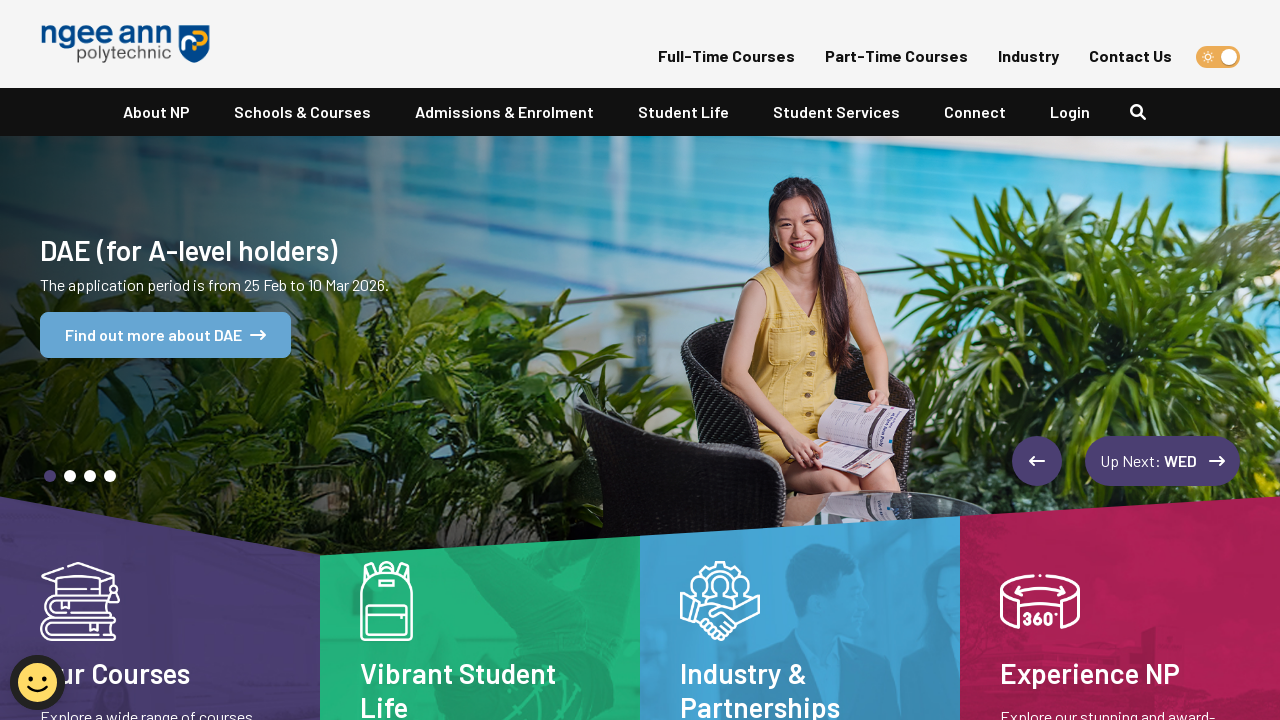

Retrieved page content and converted to lowercase
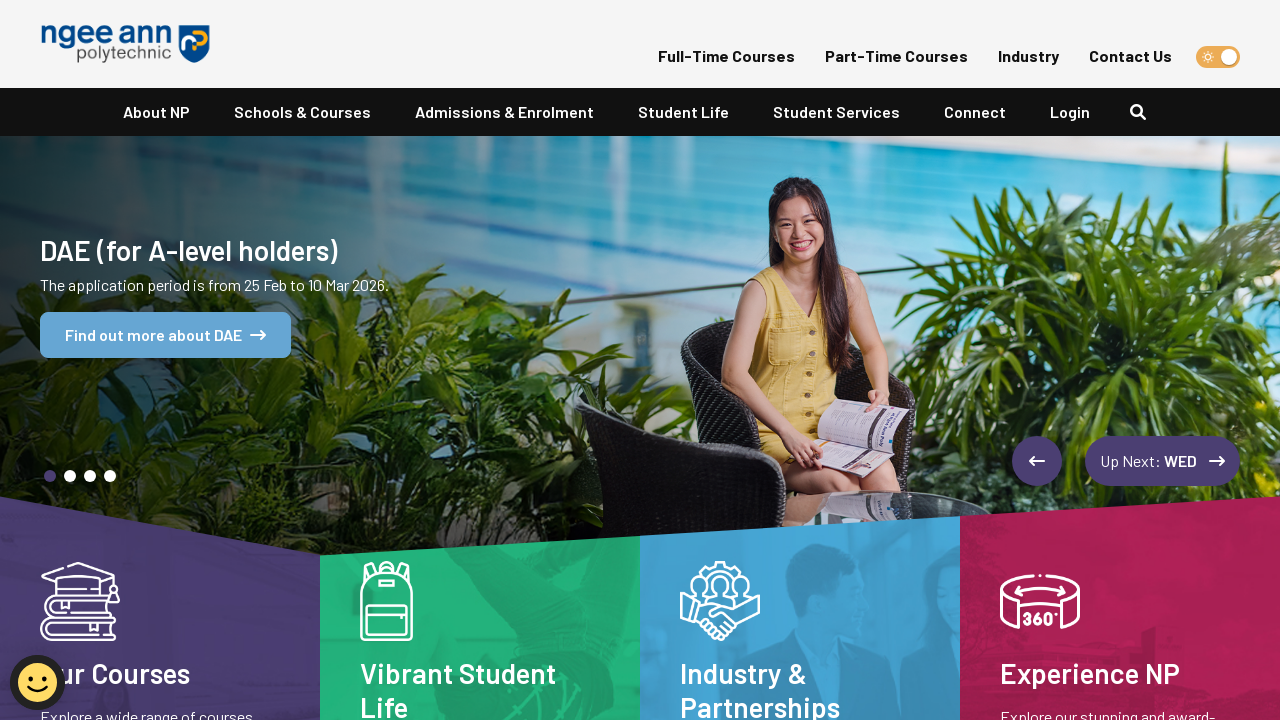

Verified that page contains 'courses' or 'course'
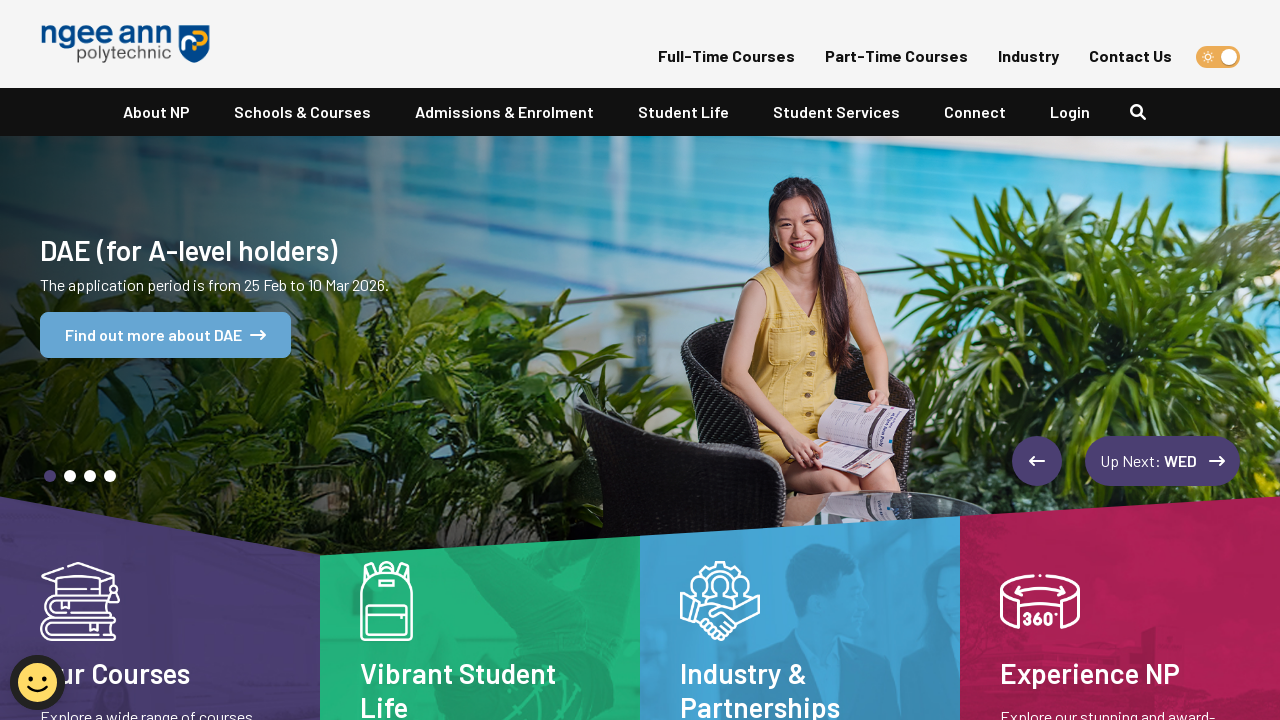

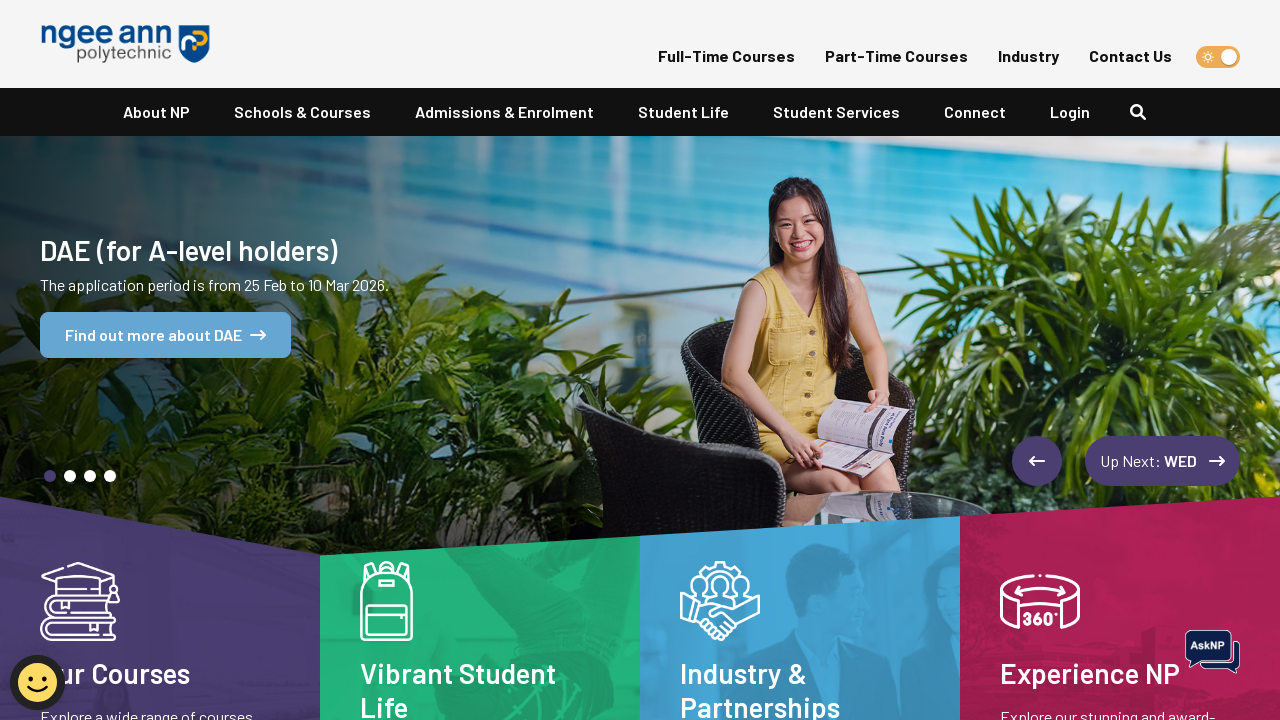